Tests a practice registration form by filling in personal information including name, email, gender, phone number, date of birth, subjects, hobbies, address, and state/city selection, then submits the form and verifies the success modal appears.

Starting URL: https://demoqa.com/automation-practice-form

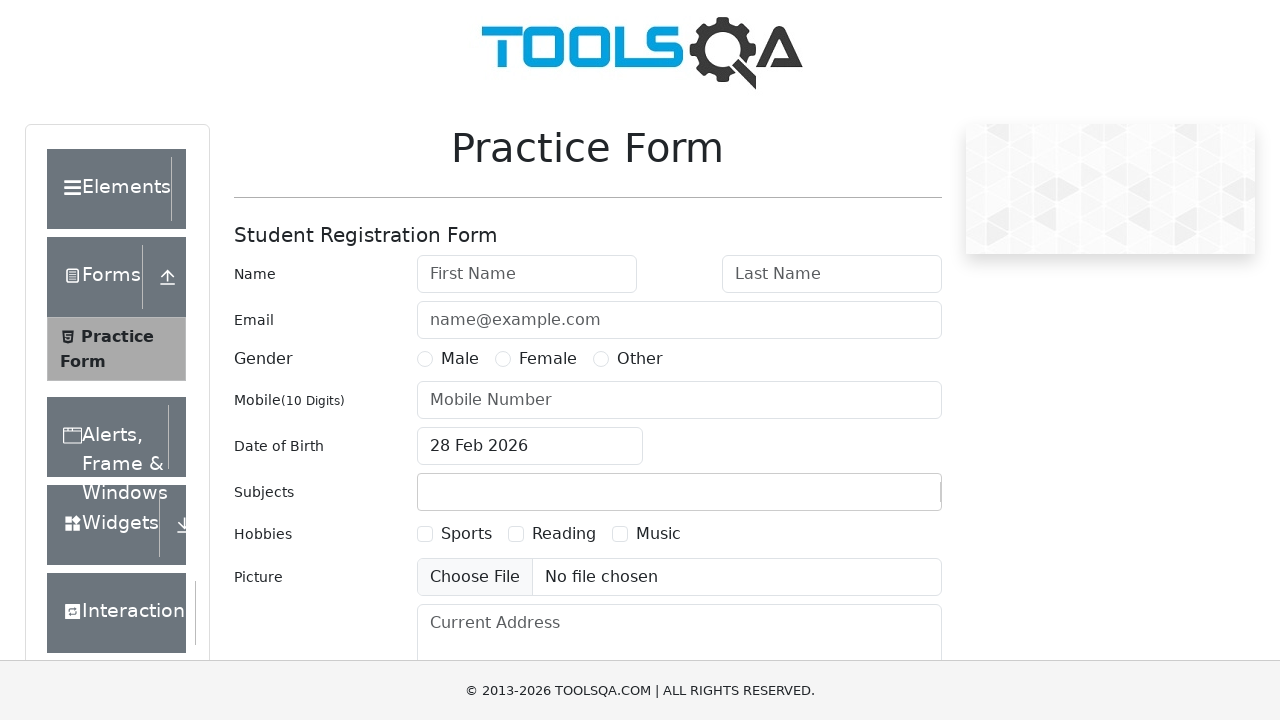

Filled first name field with 'testFirstName' on #firstName
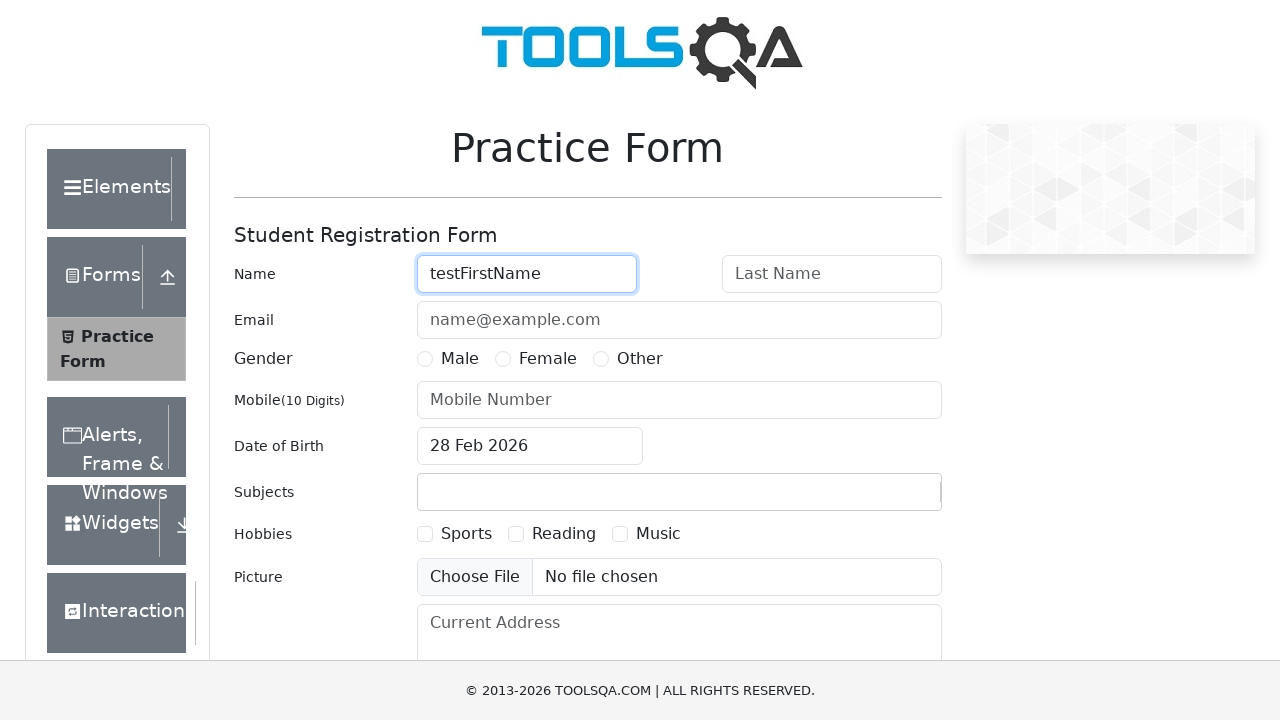

Filled last name field with 'testLastName' on #lastName
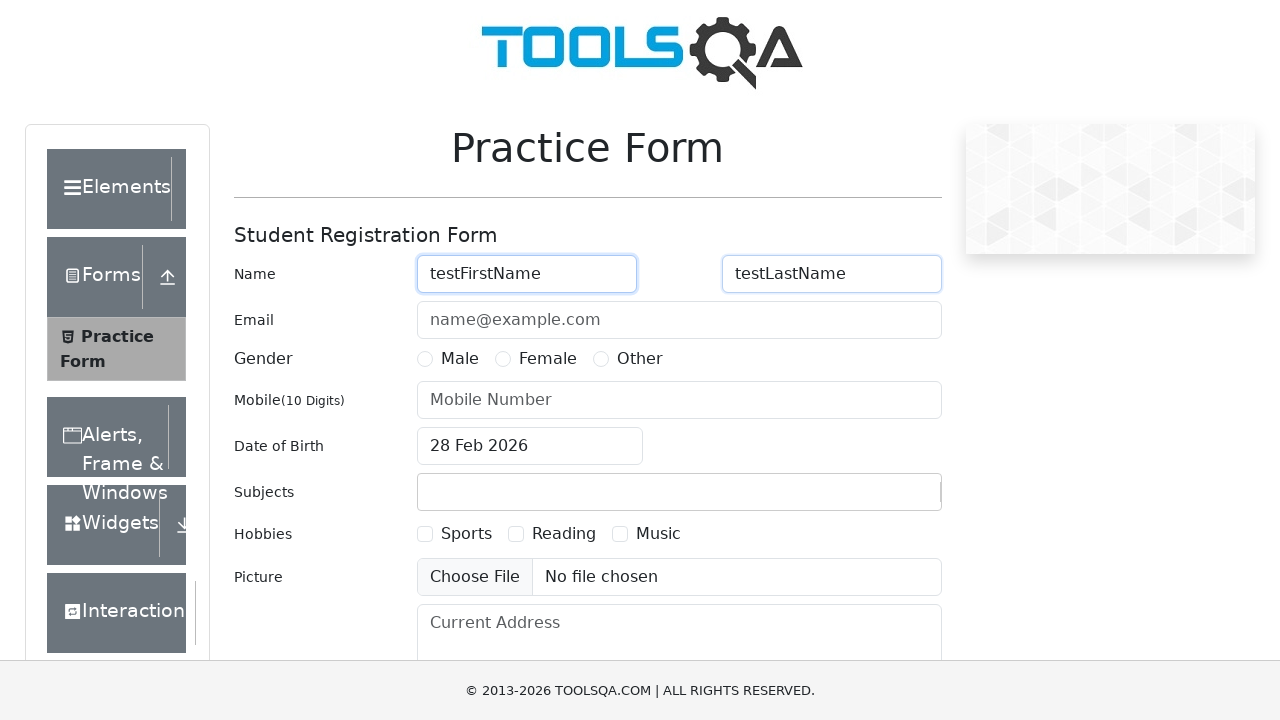

Filled email field with 'testEmail@test.com' on #userEmail
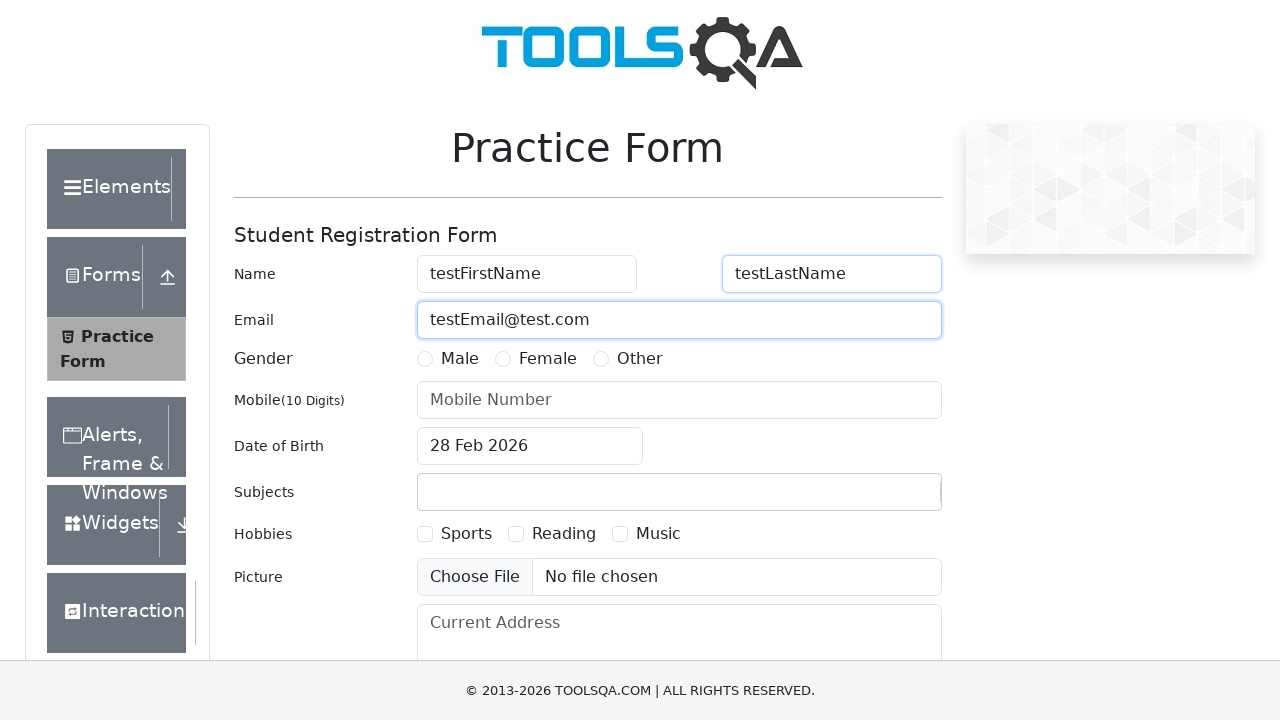

Selected 'Other' gender option at (640, 359) on label[for='gender-radio-3']
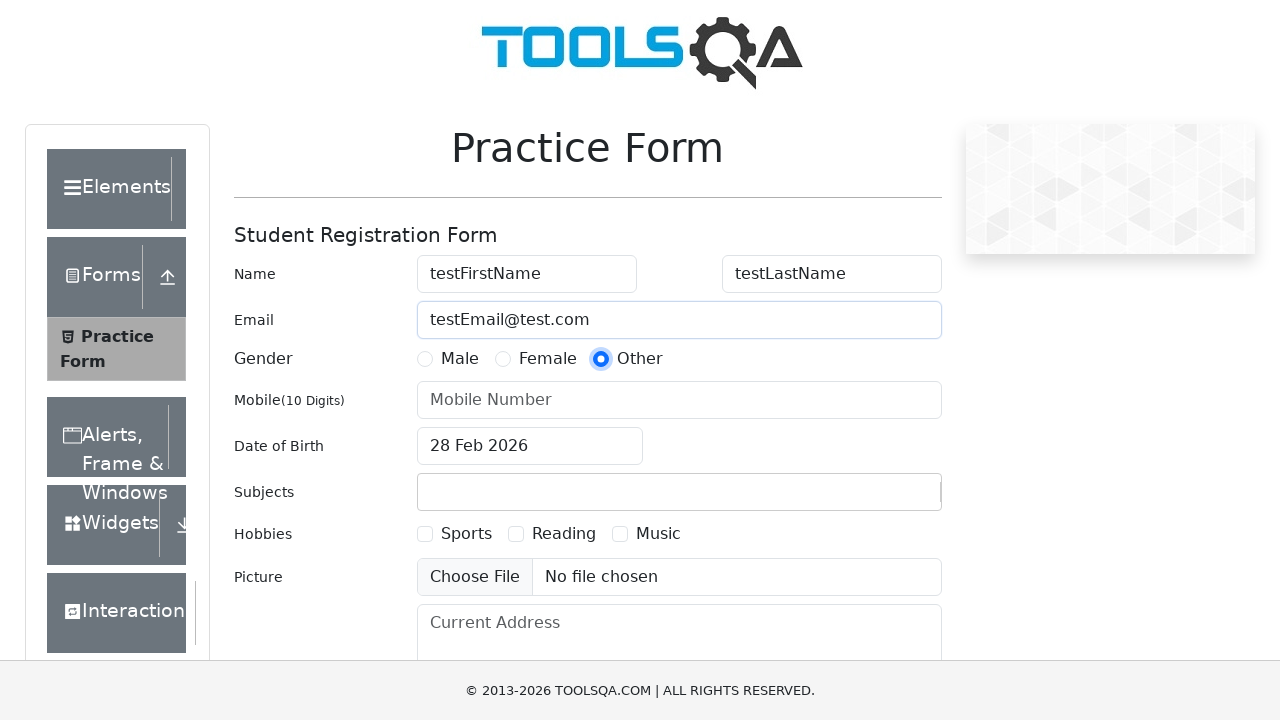

Filled phone number field with '1234567890' on #userNumber
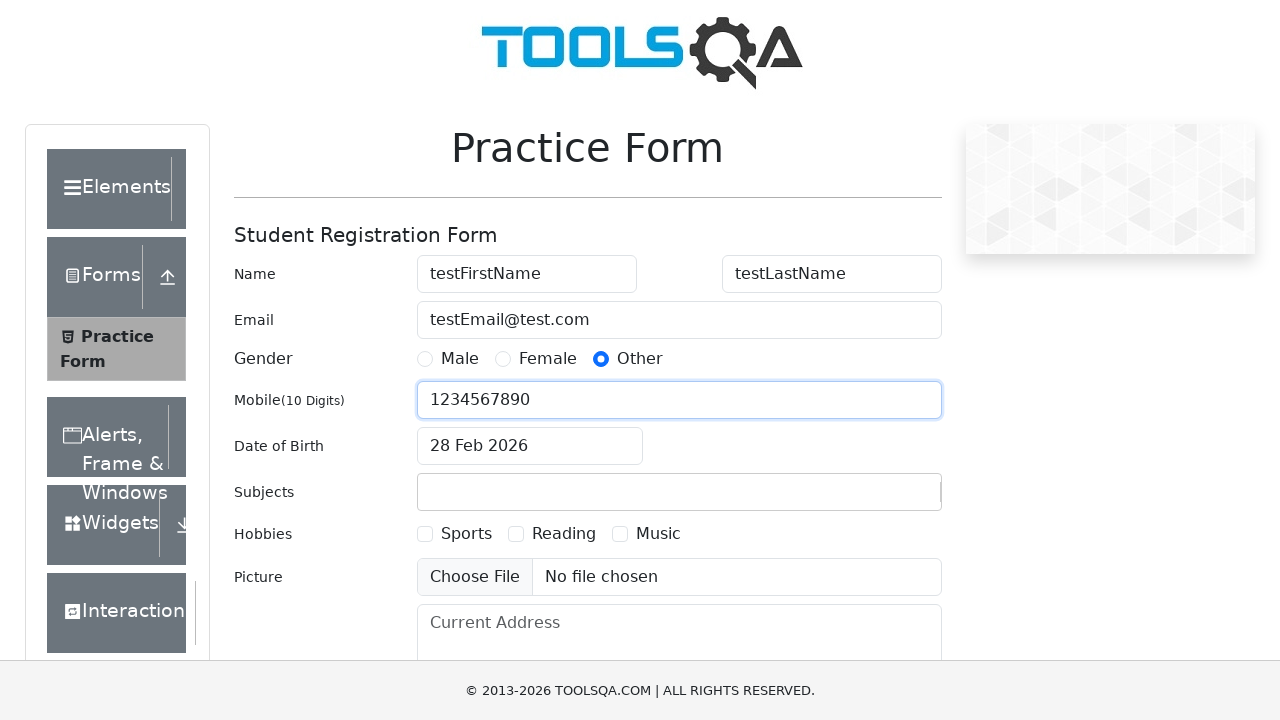

Clicked date of birth input field at (530, 446) on #dateOfBirthInput
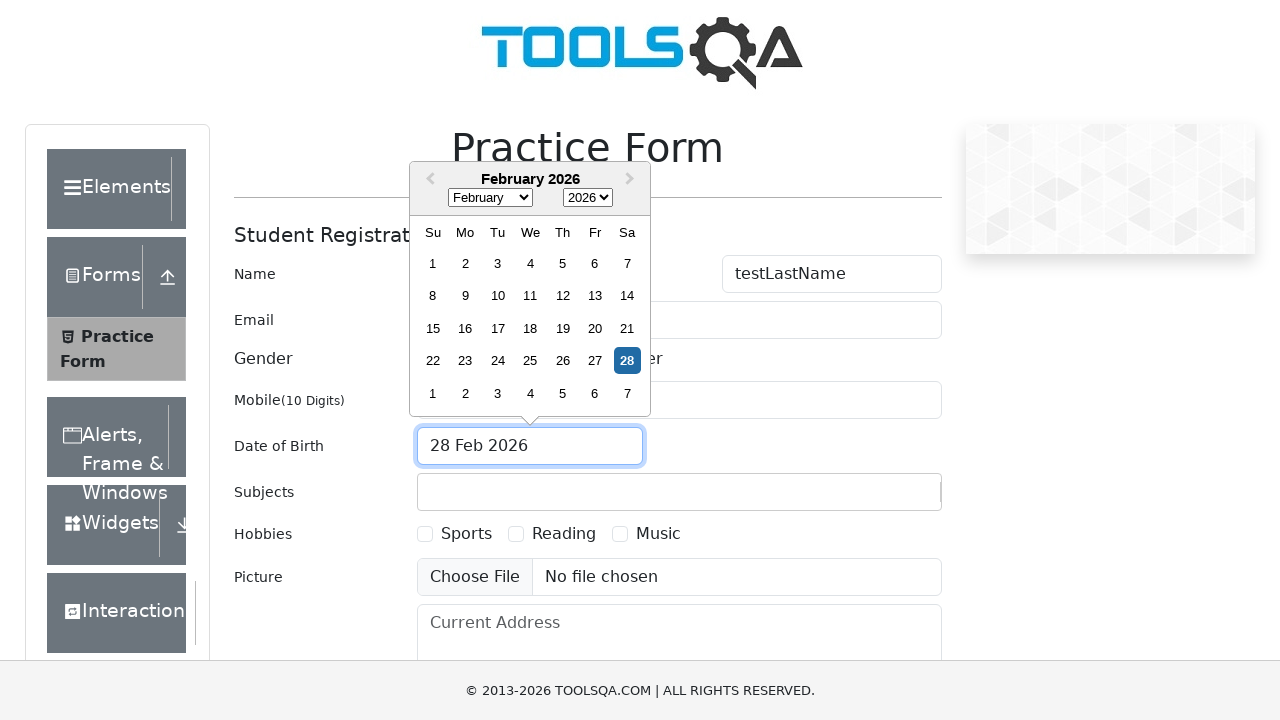

Selected all text in date of birth field
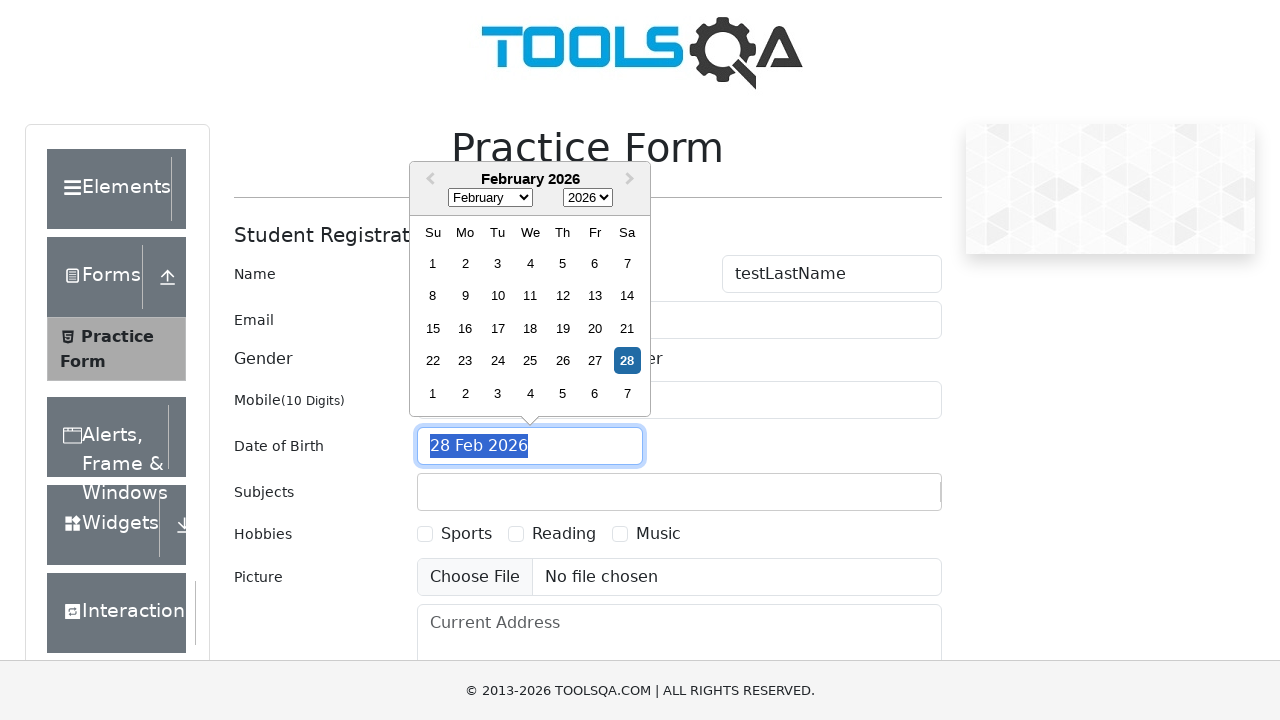

Typed date of birth '10 May 1979'
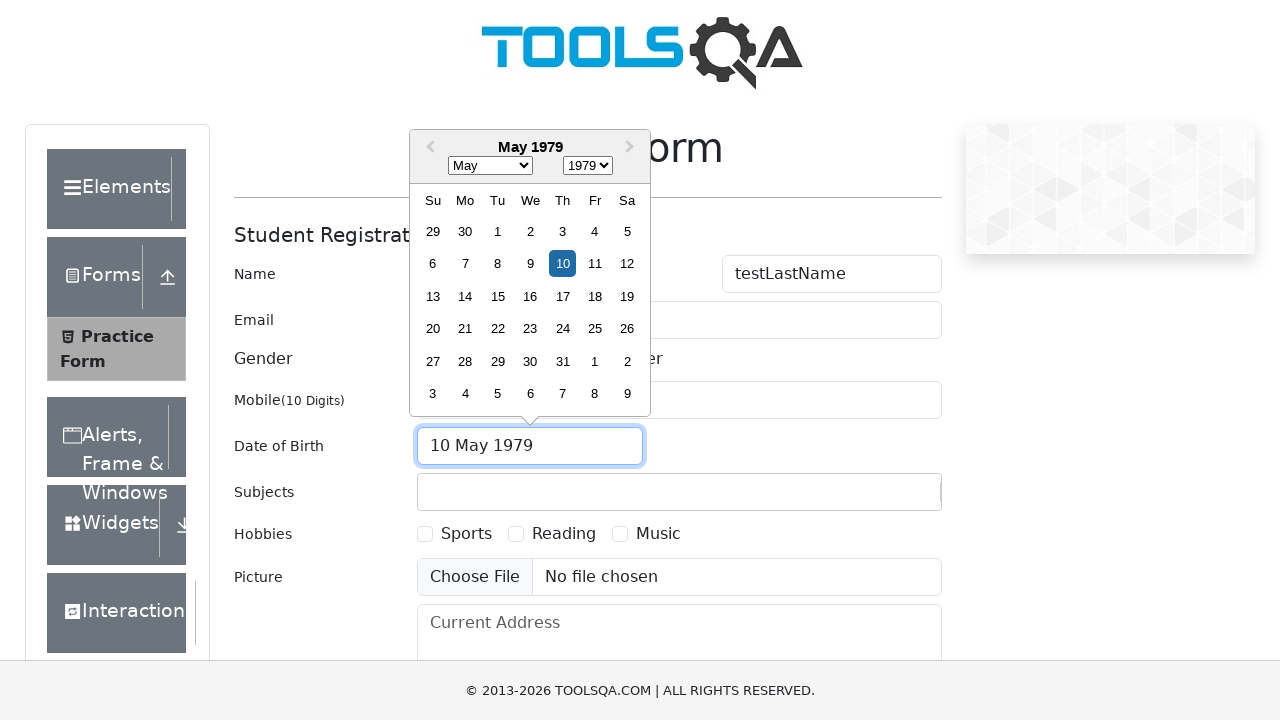

Pressed Enter to confirm date of birth
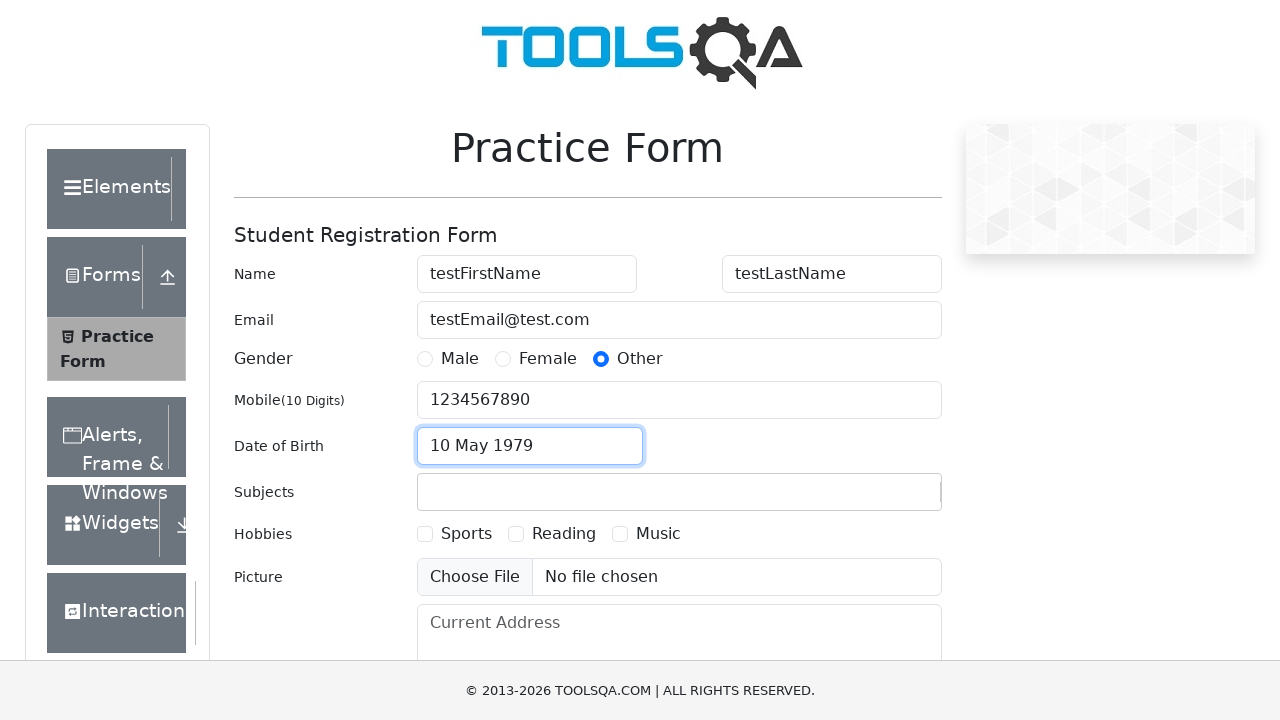

Filled subjects field with 'Maths' on #subjectsInput
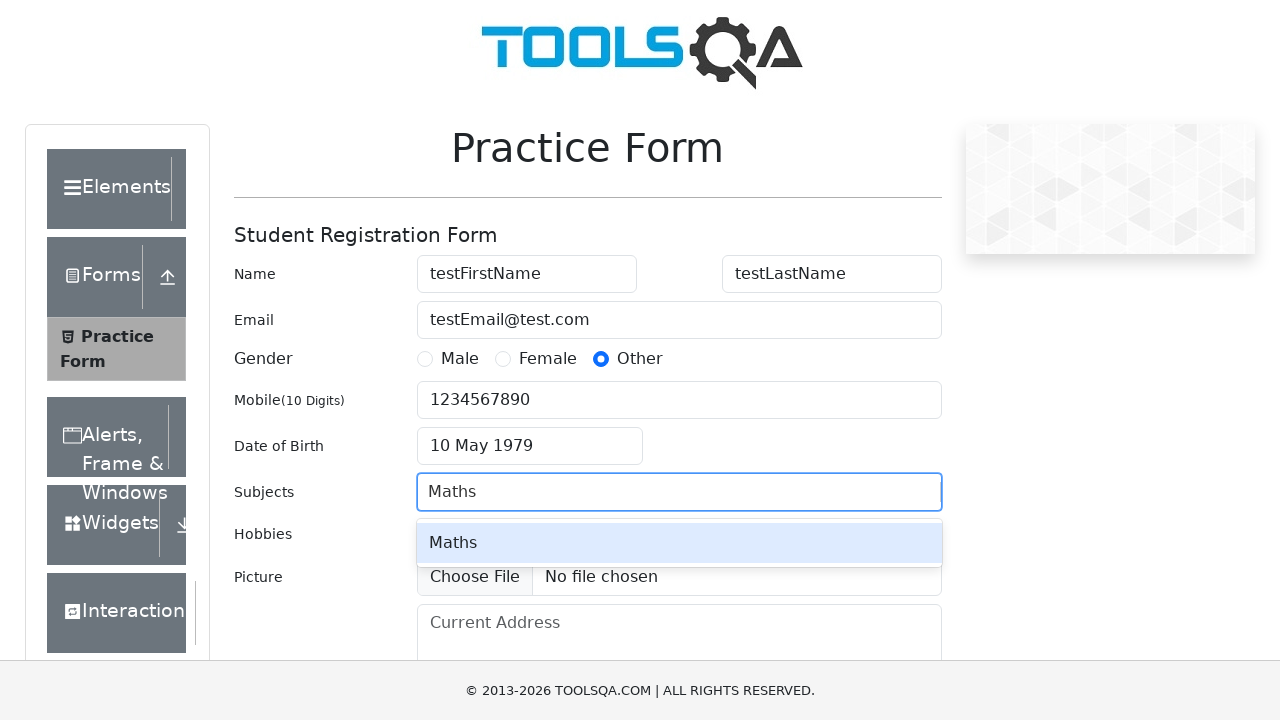

Pressed Enter to select 'Maths' from autocomplete
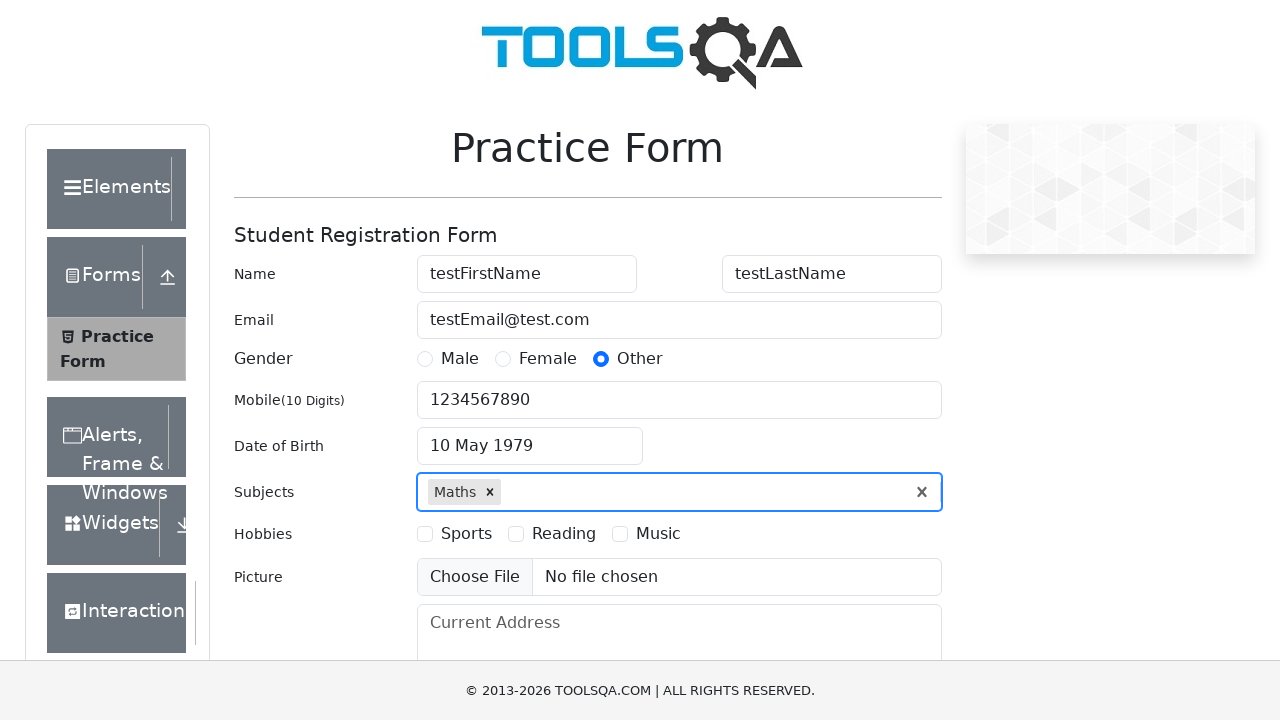

Selected 'Reading' hobby checkbox at (564, 534) on label[for='hobbies-checkbox-2']
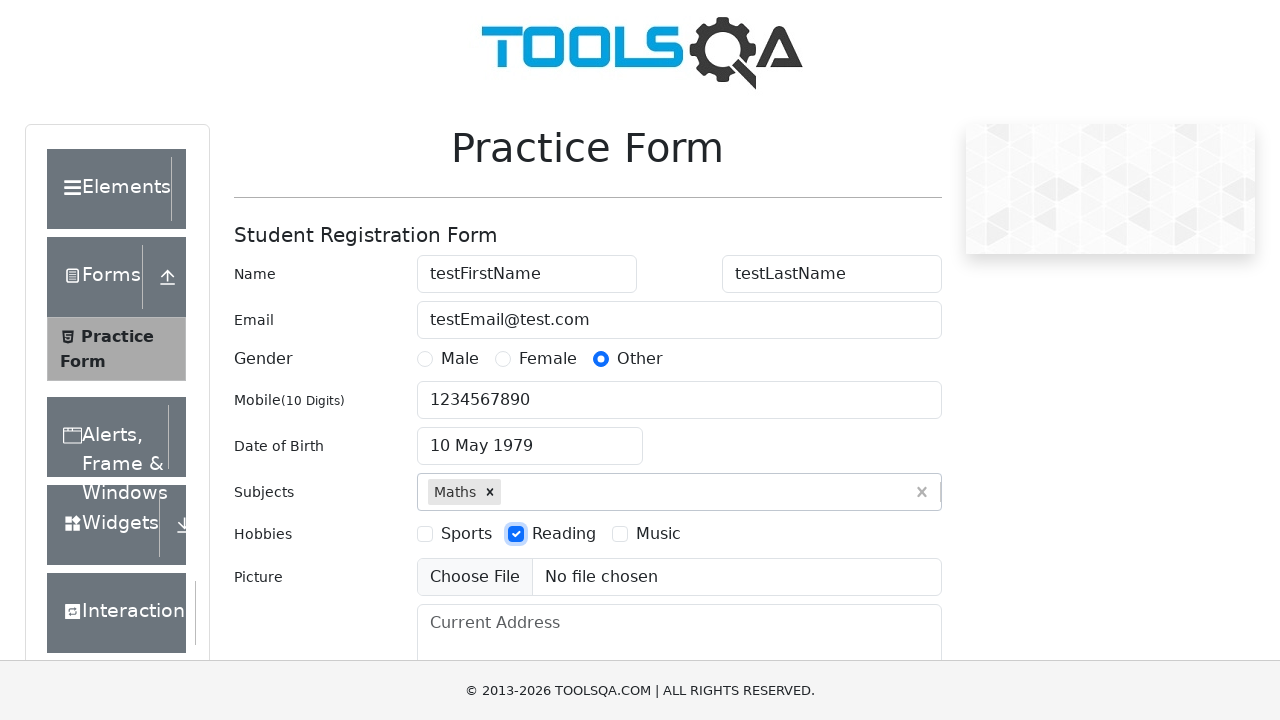

Filled current address field with 'testStreet 222, ap. 15' on #currentAddress
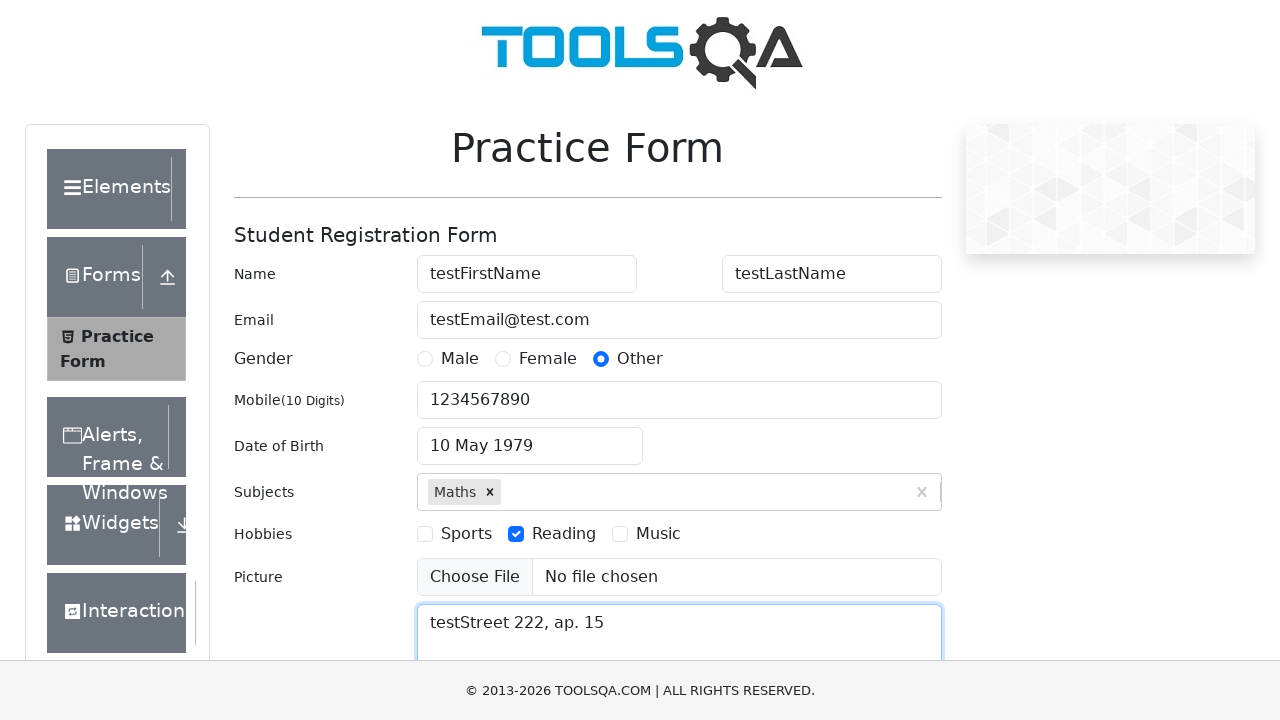

Clicked state dropdown to open selection at (527, 437) on #state
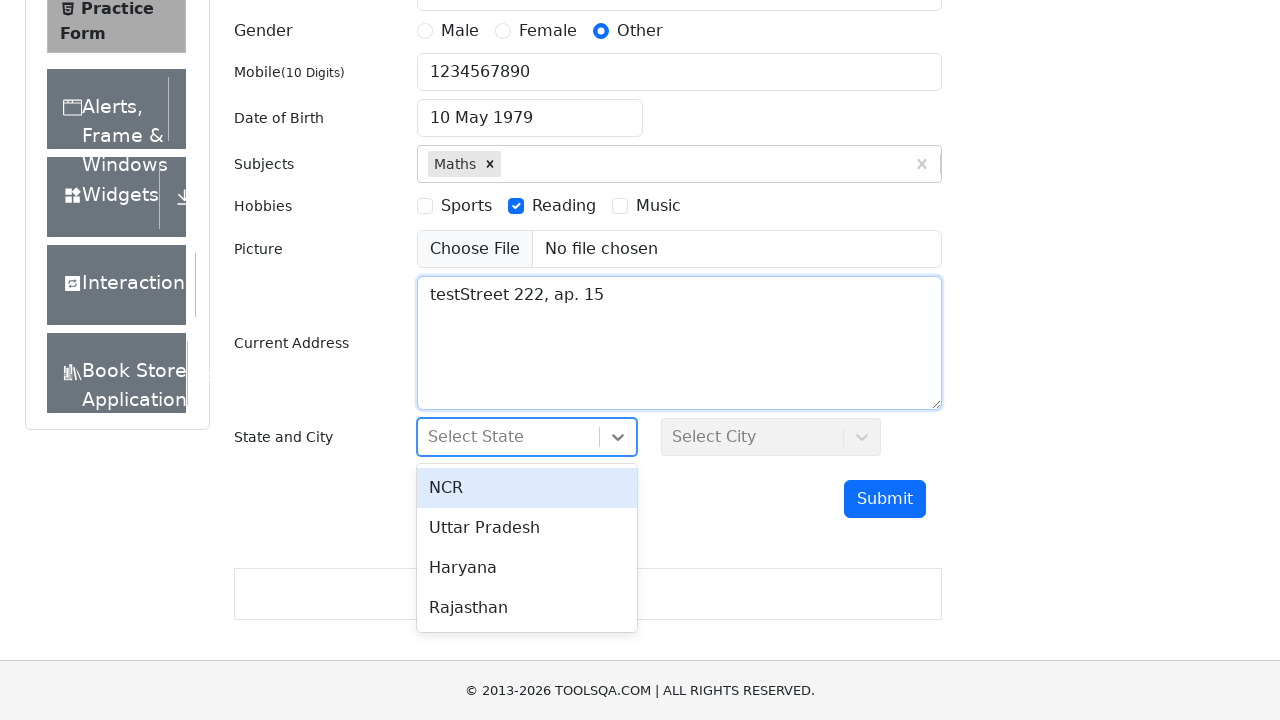

Typed 'Haryana' in state search field on #state input
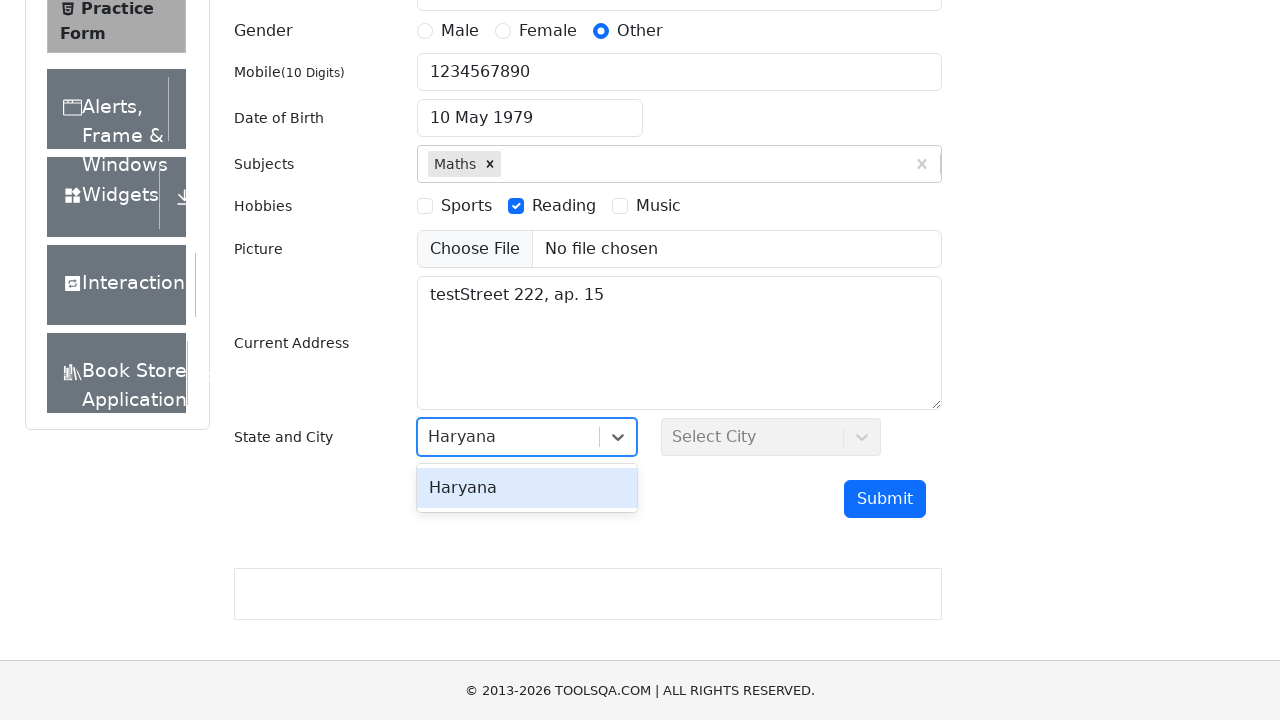

Pressed Enter to select 'Haryana' as state
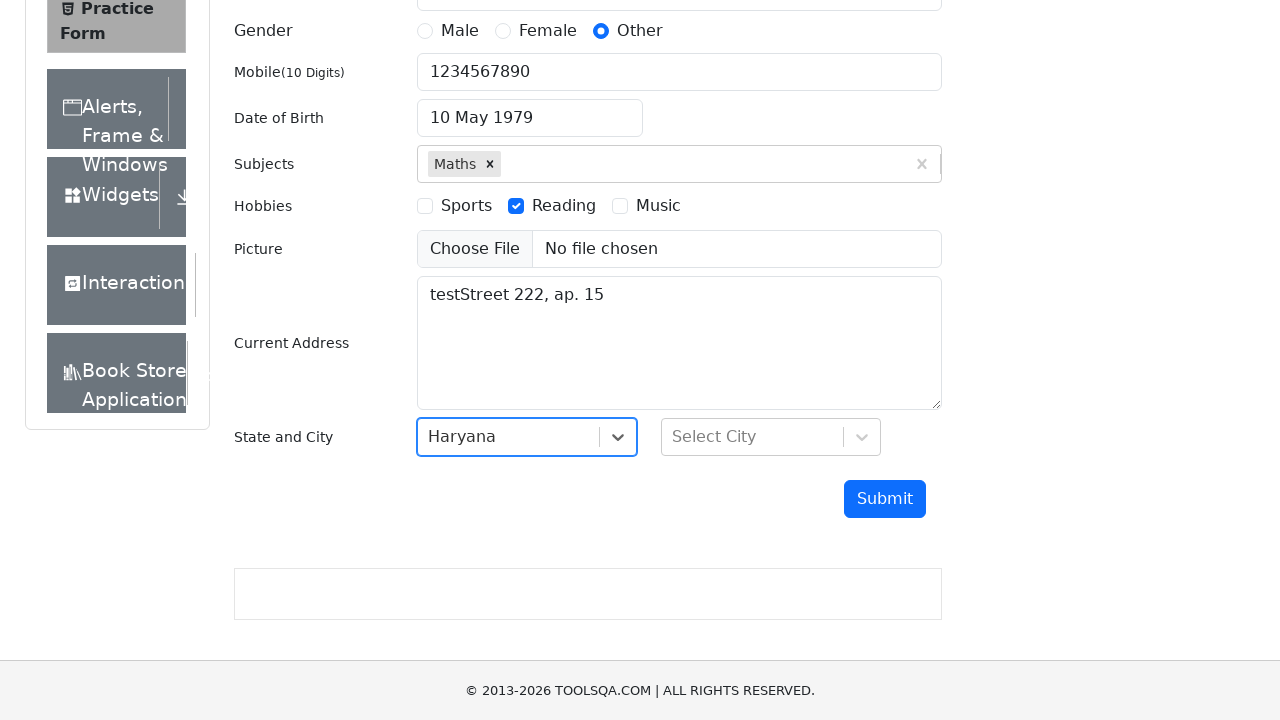

Clicked city dropdown to open selection at (771, 437) on #city
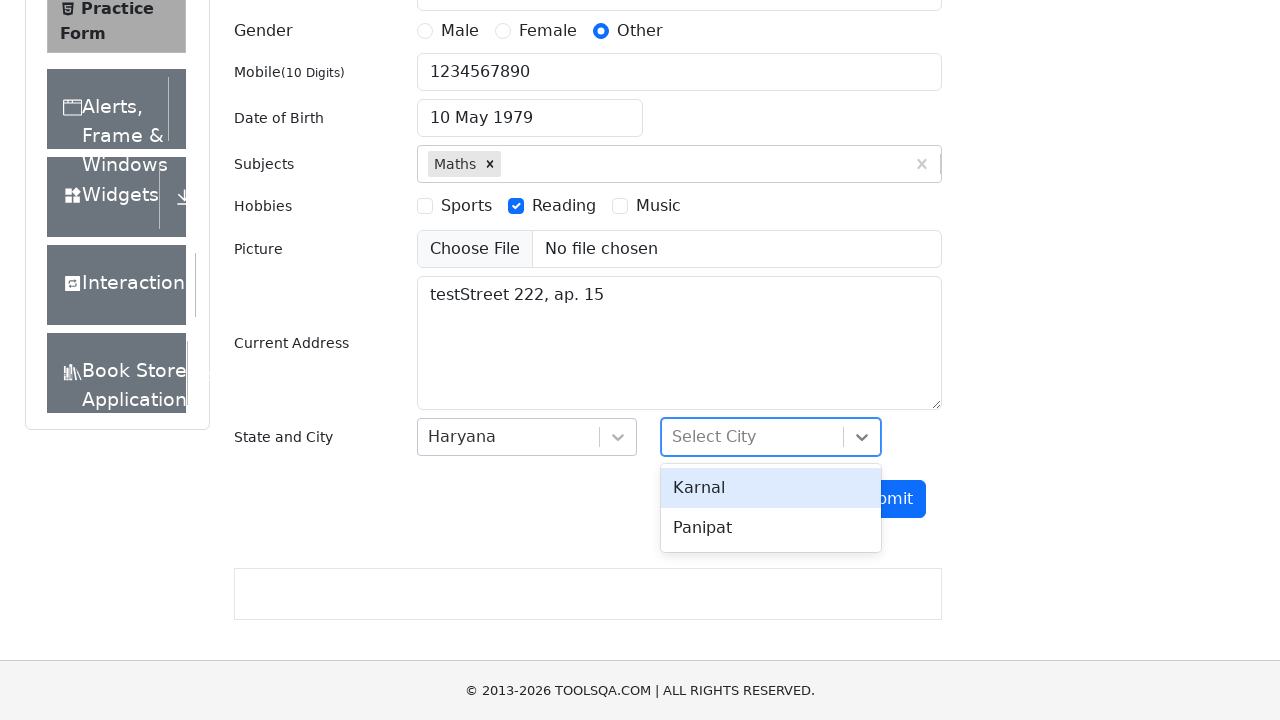

Typed 'Panipat' in city search field on #city input
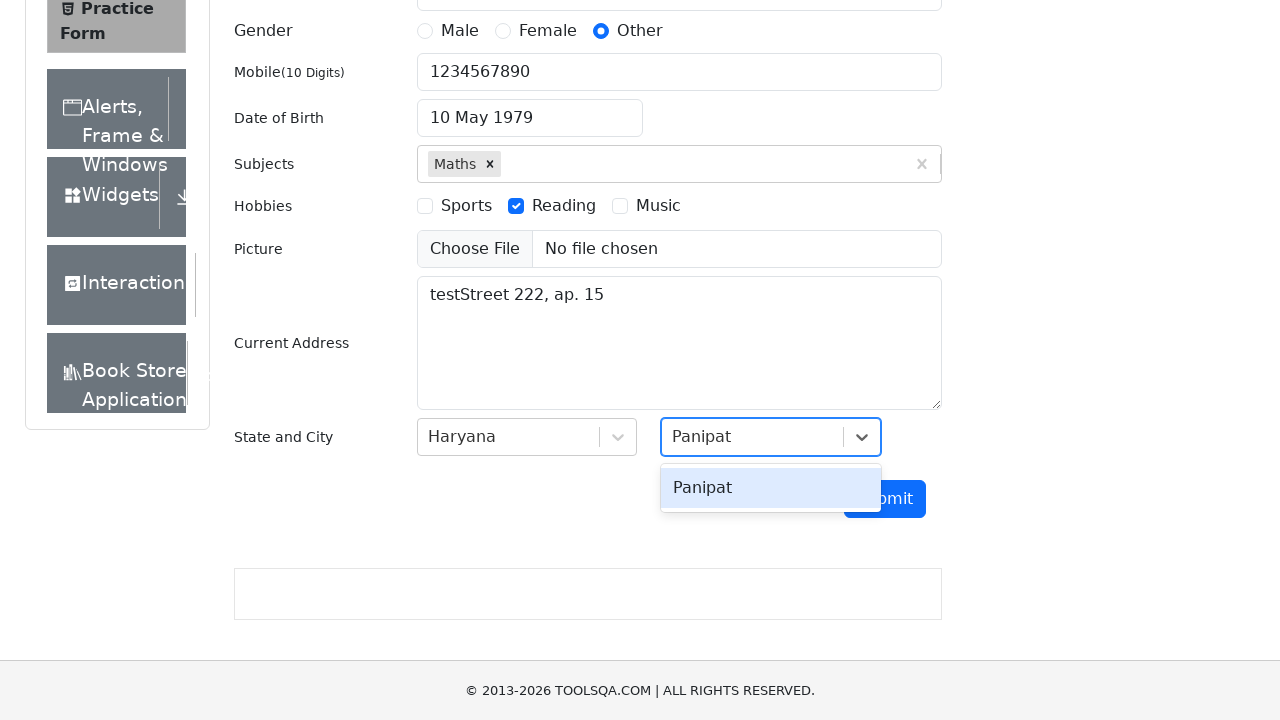

Pressed Enter to select 'Panipat' as city
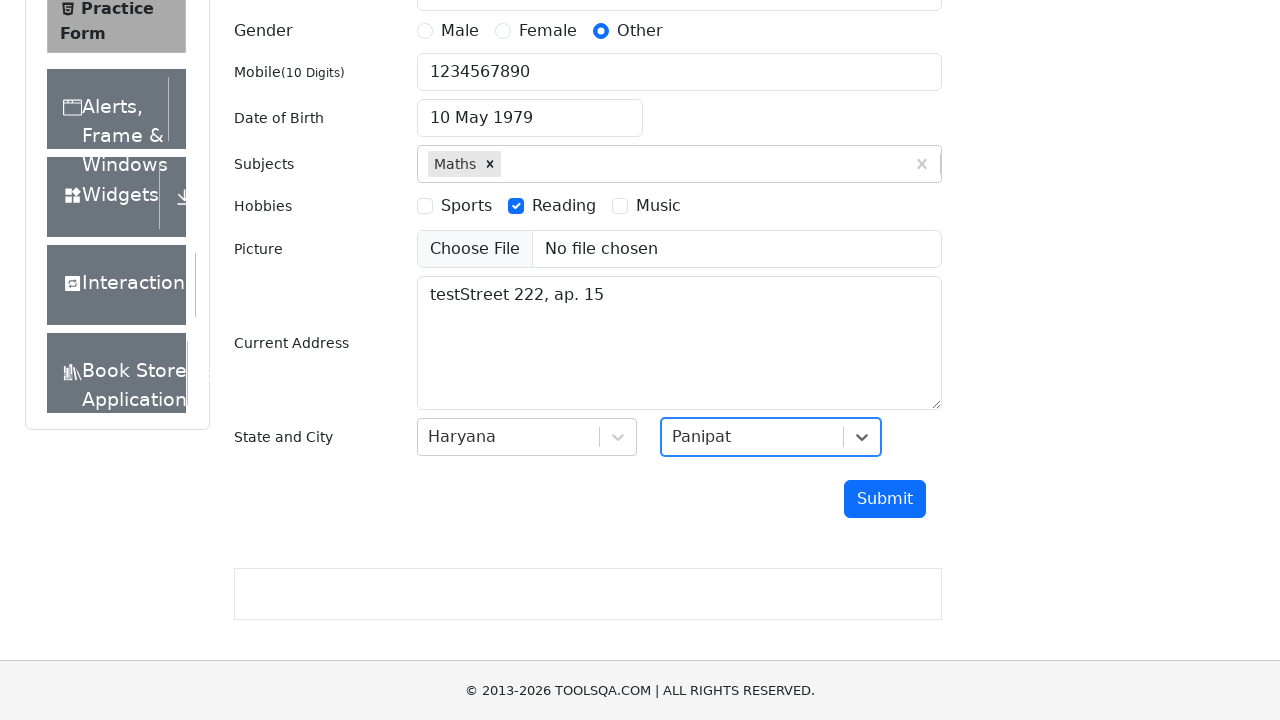

Clicked submit button to submit the form at (885, 499) on #submit
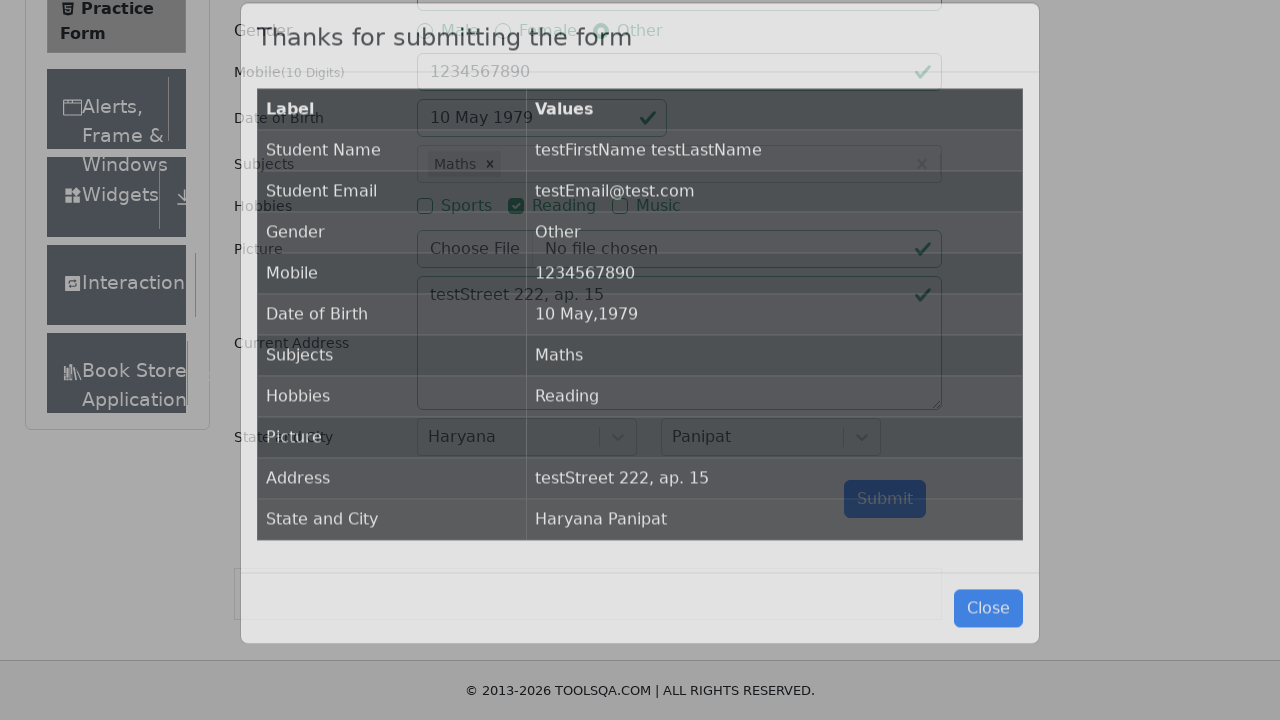

Success modal appeared, form submission verified
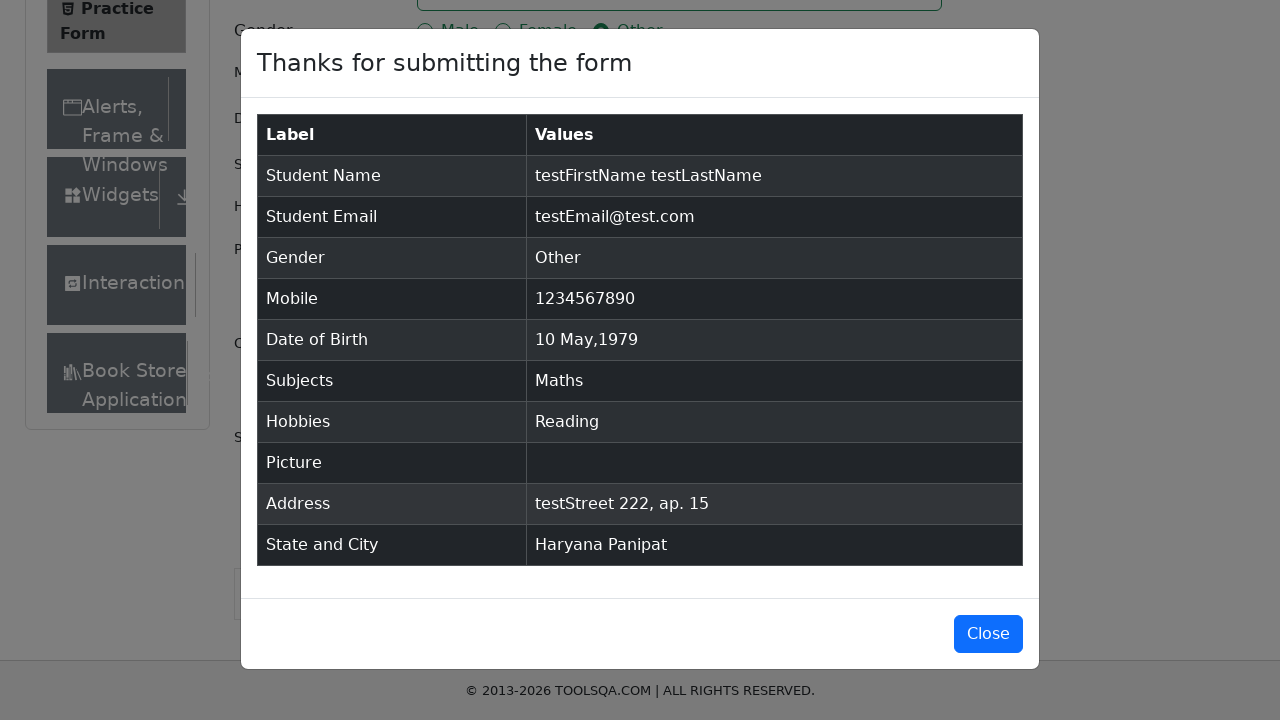

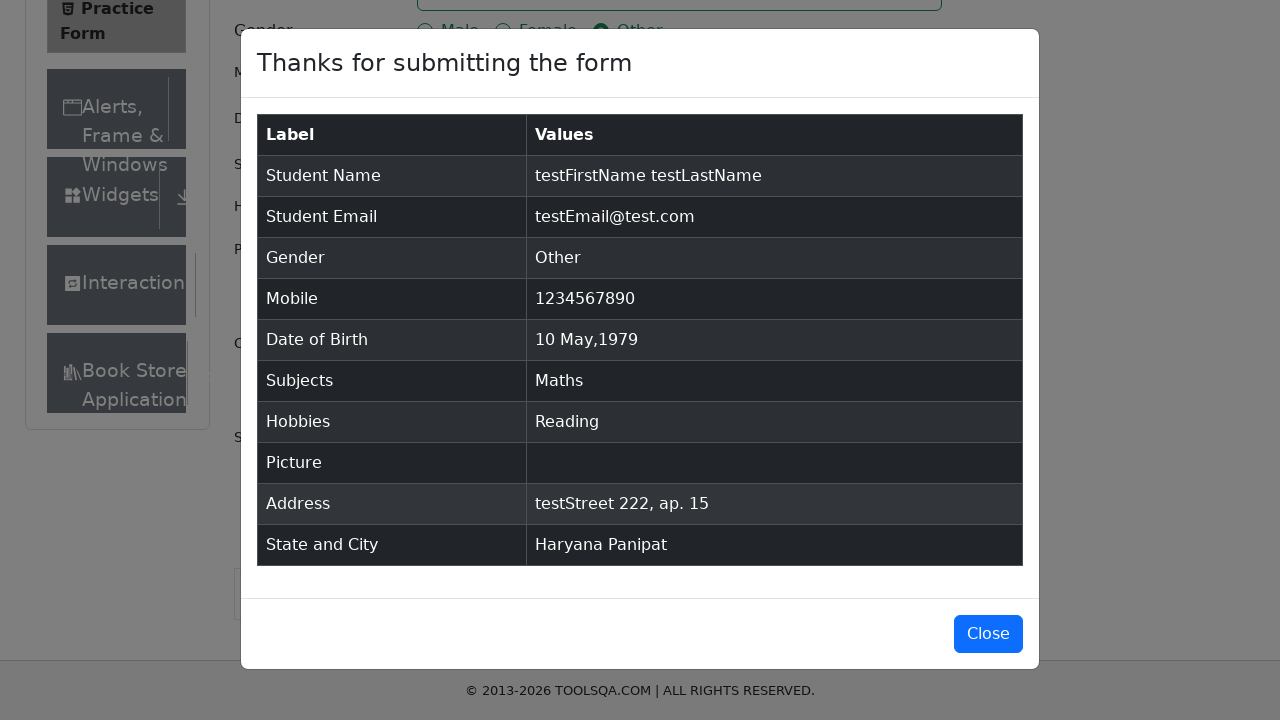